Tests file upload functionality on ufile.io by selecting and uploading a file

Starting URL: https://ufile.io/

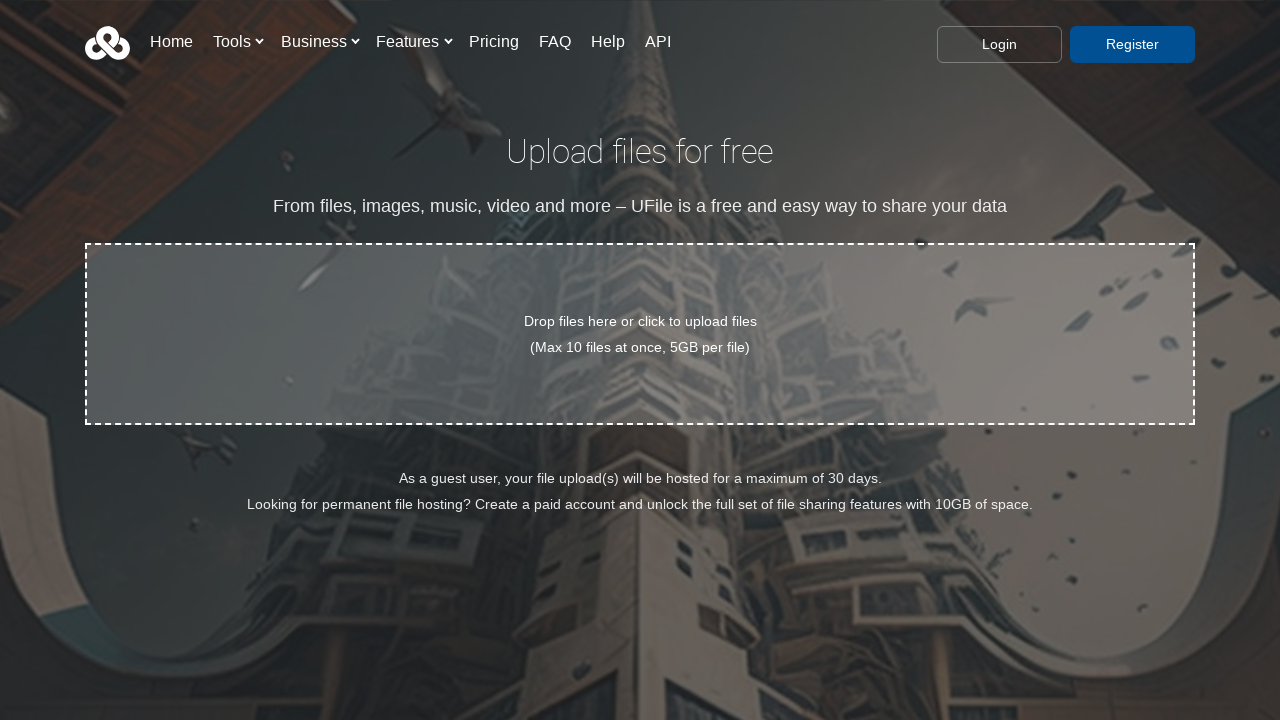

Upload area with dz-message class loaded and ready
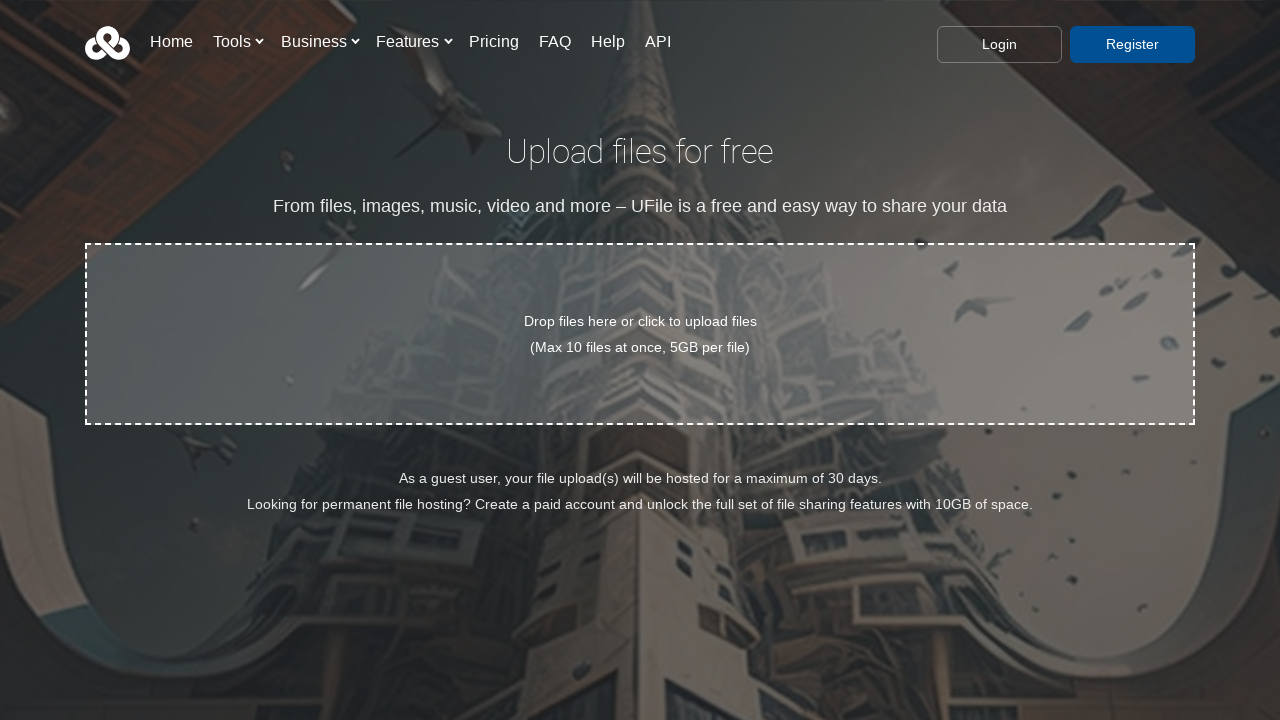

Located the hidden file input element
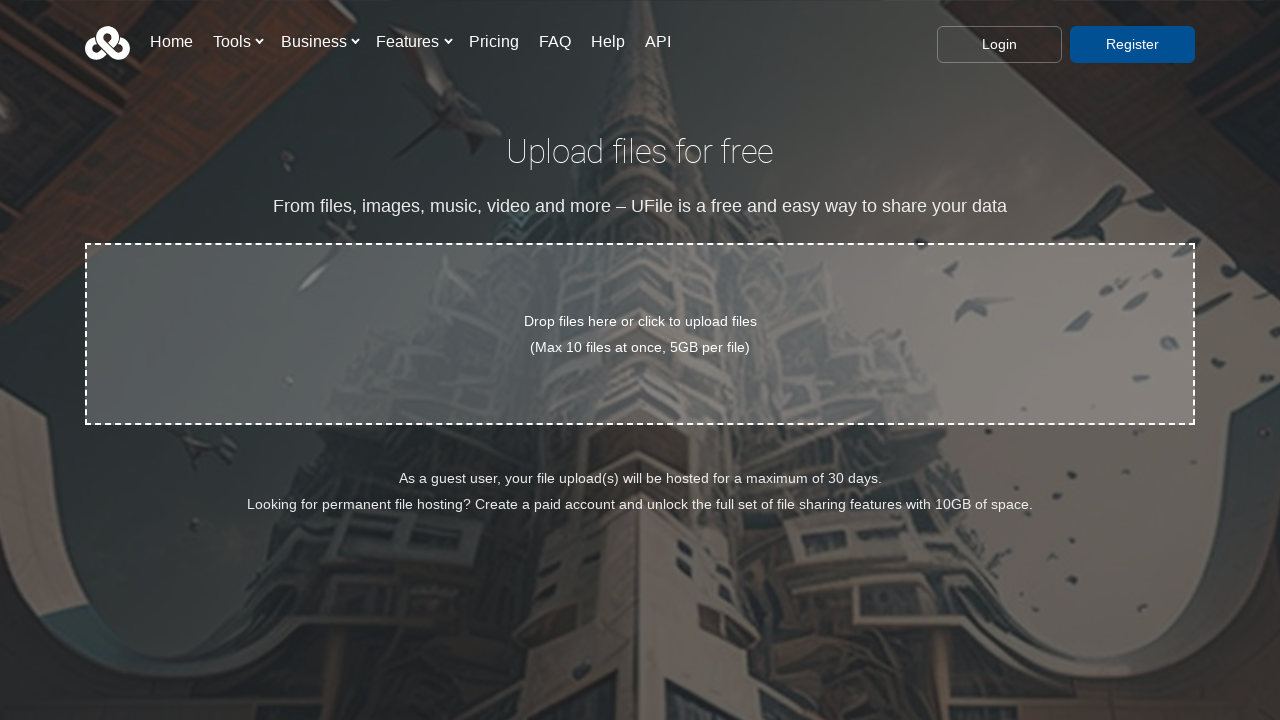

Set temporary test file for upload
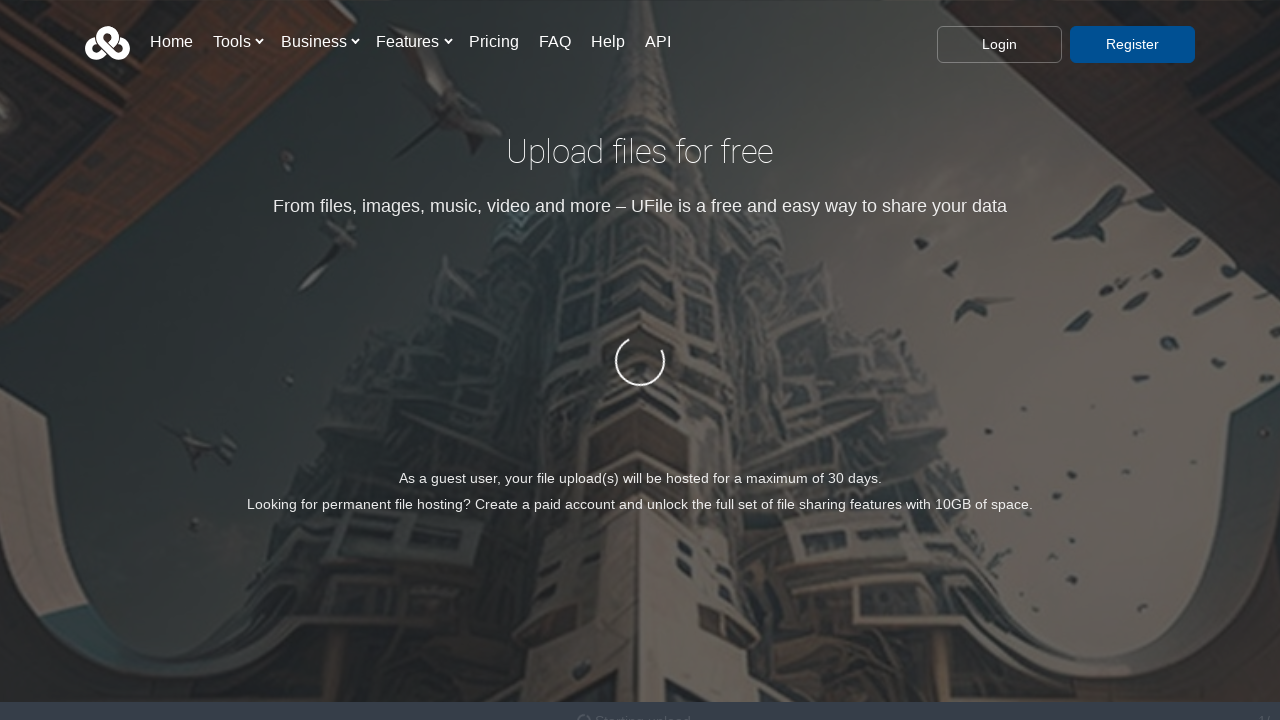

Waited 3 seconds for file upload to complete
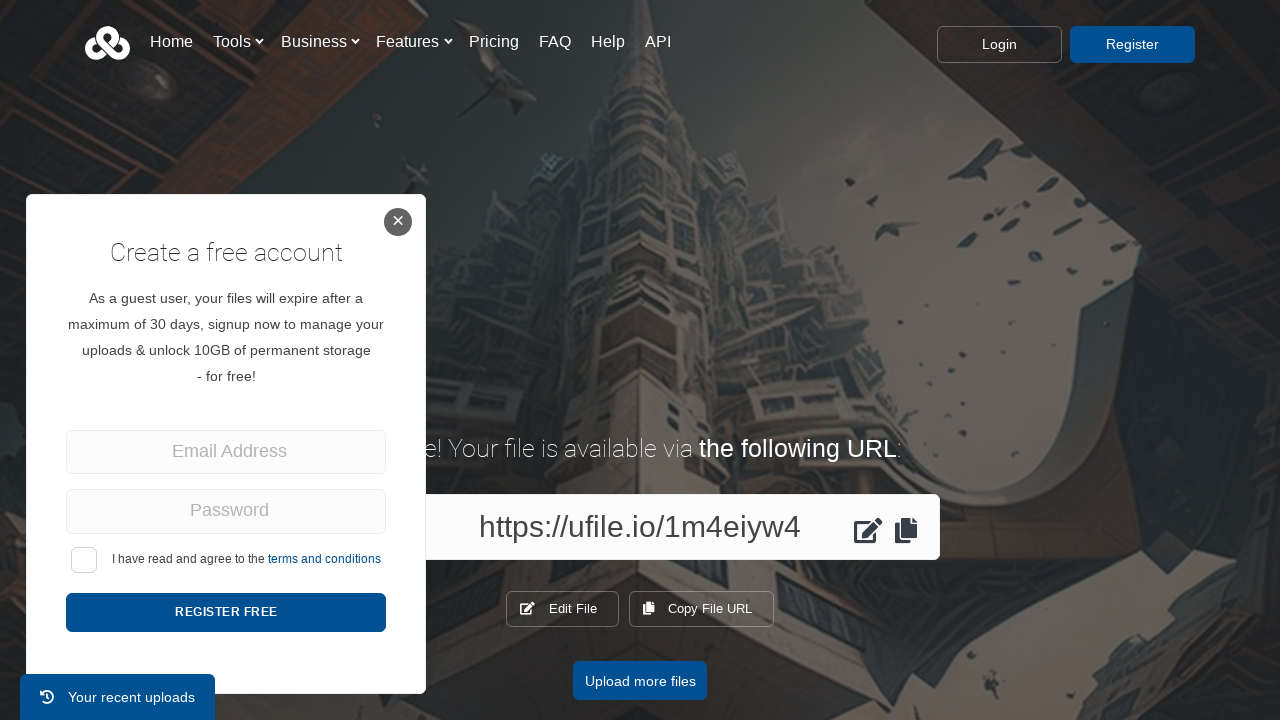

Cleaned up temporary test file
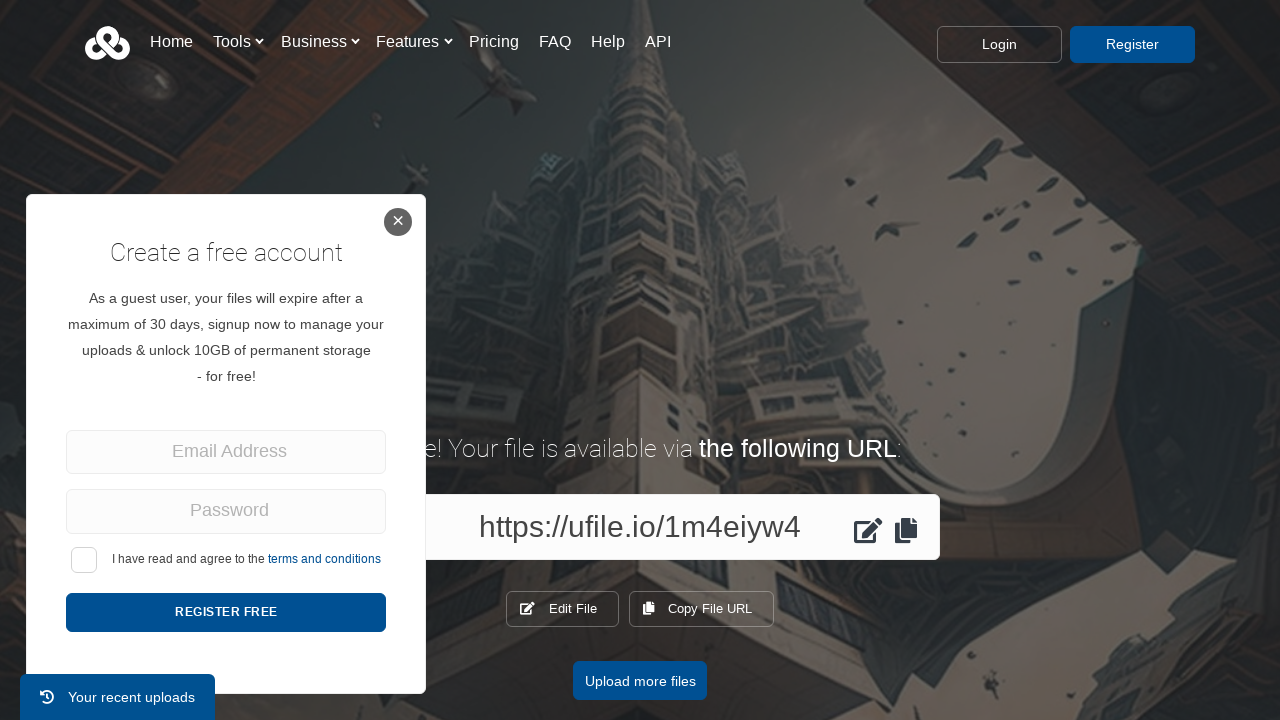

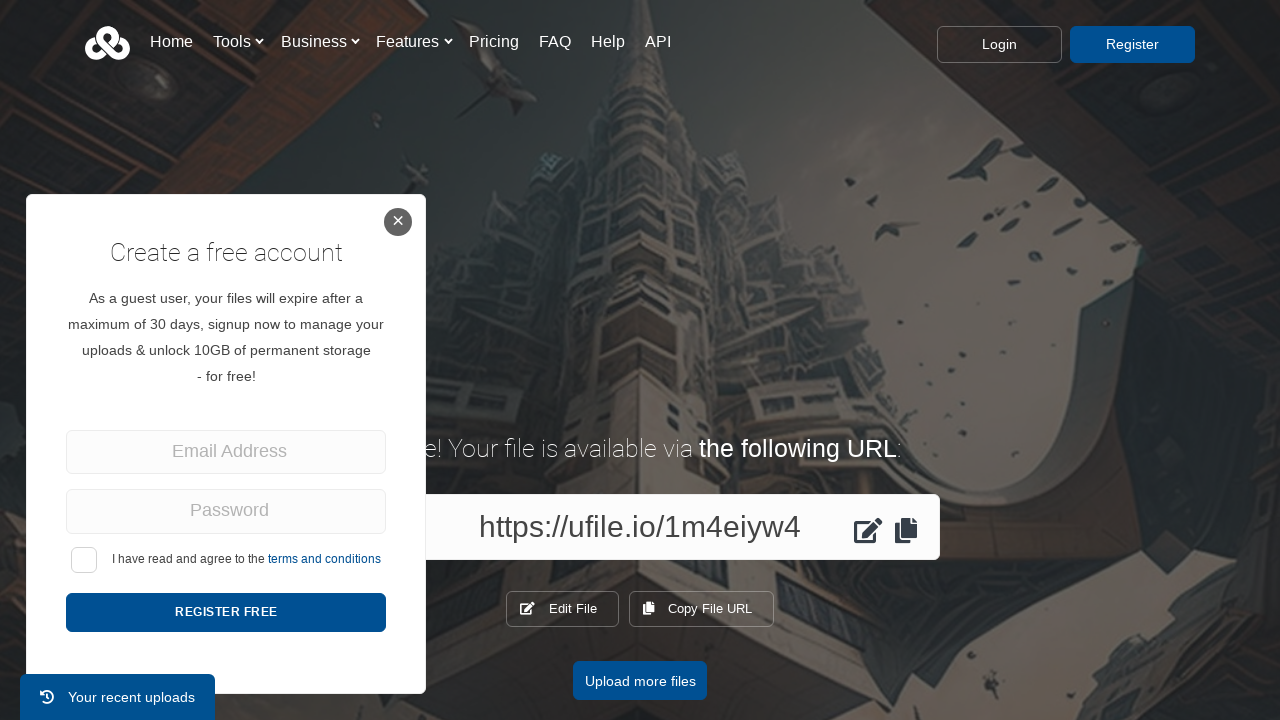